Tests double-click functionality by performing a double-click action on a button and handling the resulting alert dialog

Starting URL: https://www.automationtestinginsider.com/2019/08/textarea-textarea-element-defines-multi.html

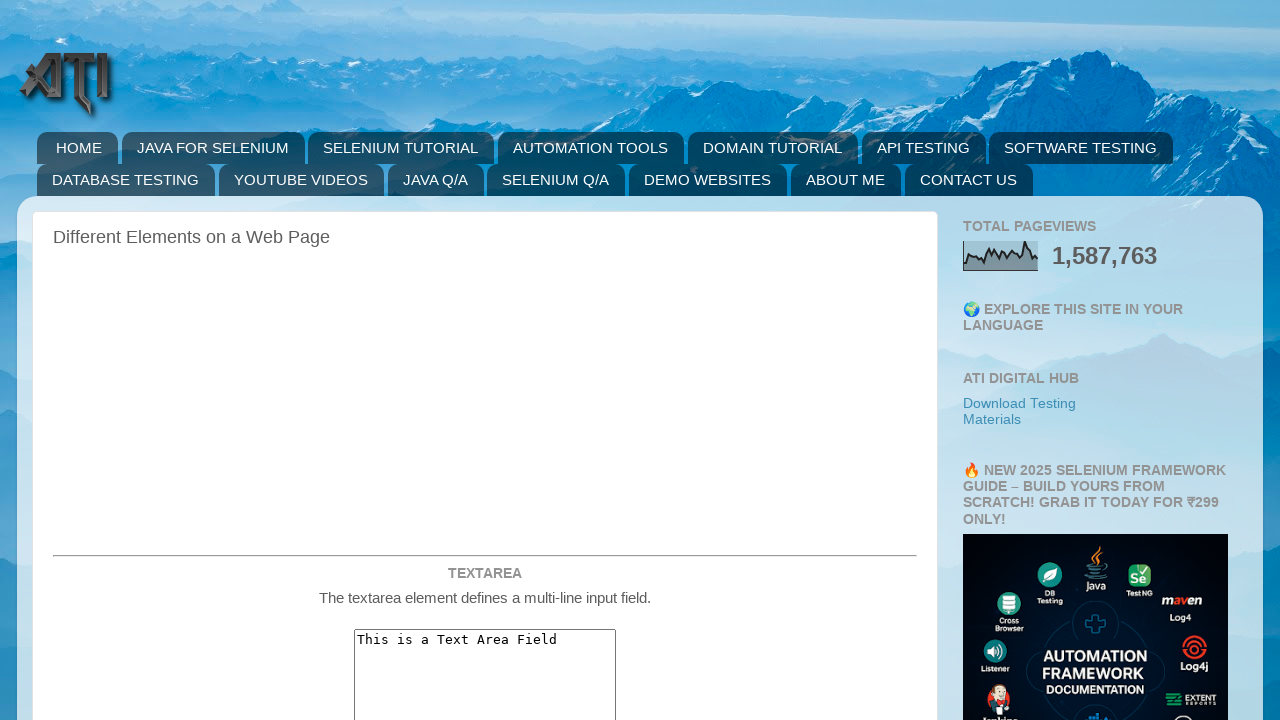

Located the double-click button element
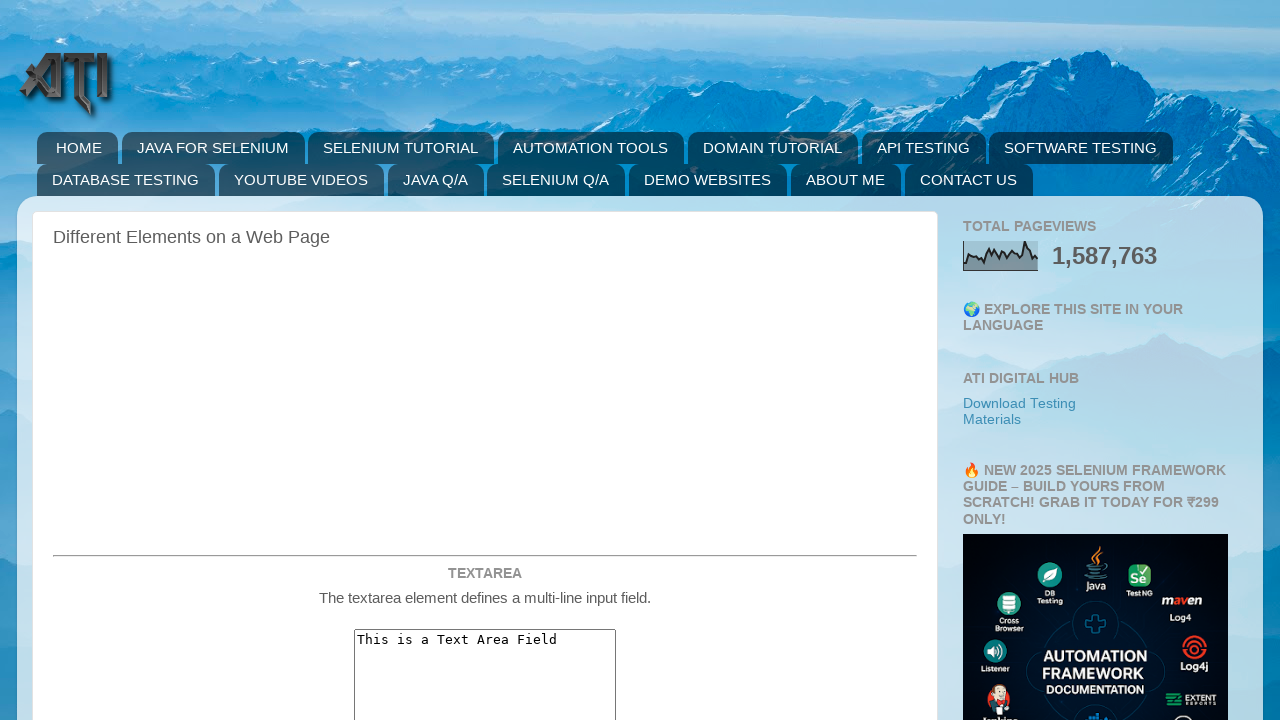

Performed double-click action on the button at (485, 360) on xpath=//button[@id='doubleClickBtn']
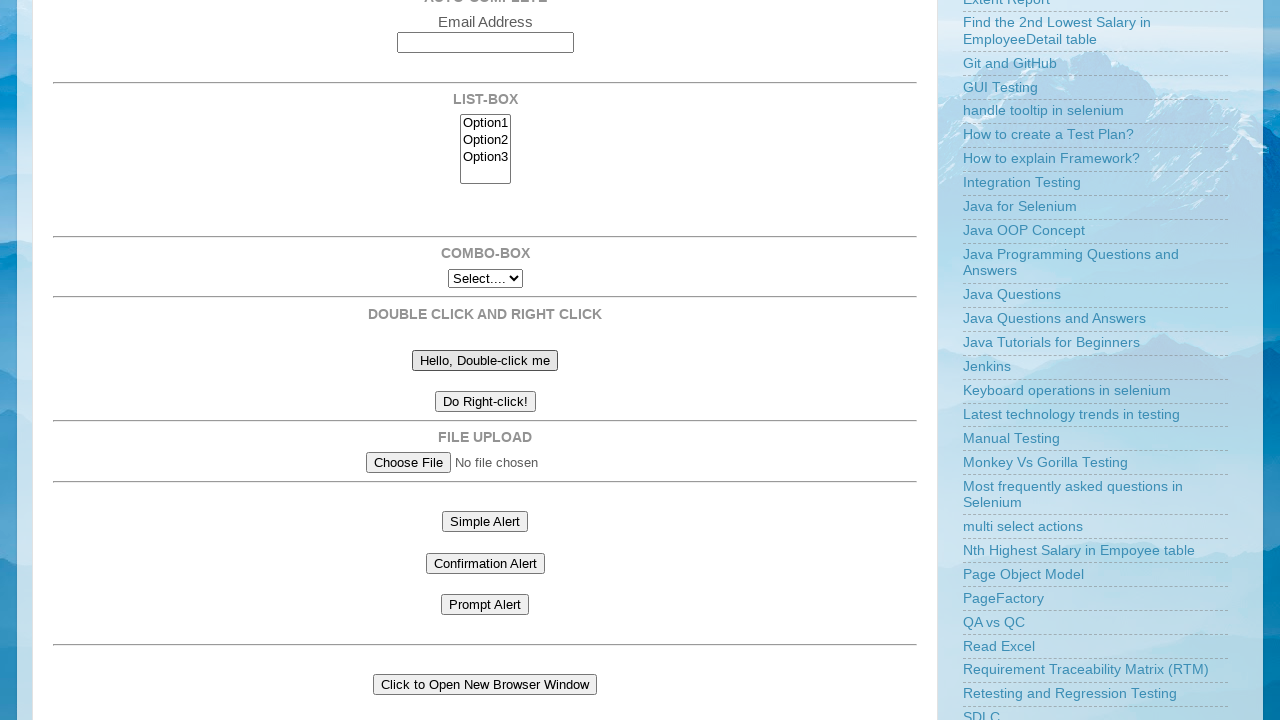

Set up alert dialog handler to accept dialogs
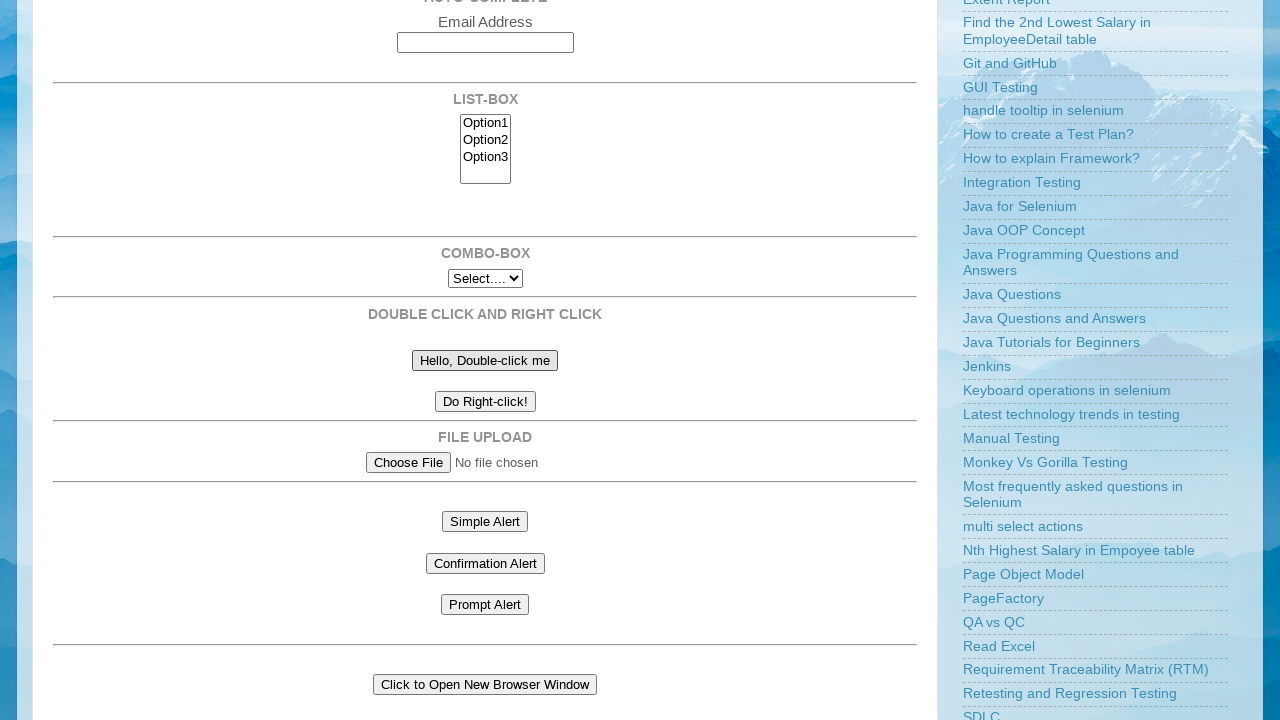

Waited for alert dialog to be processed
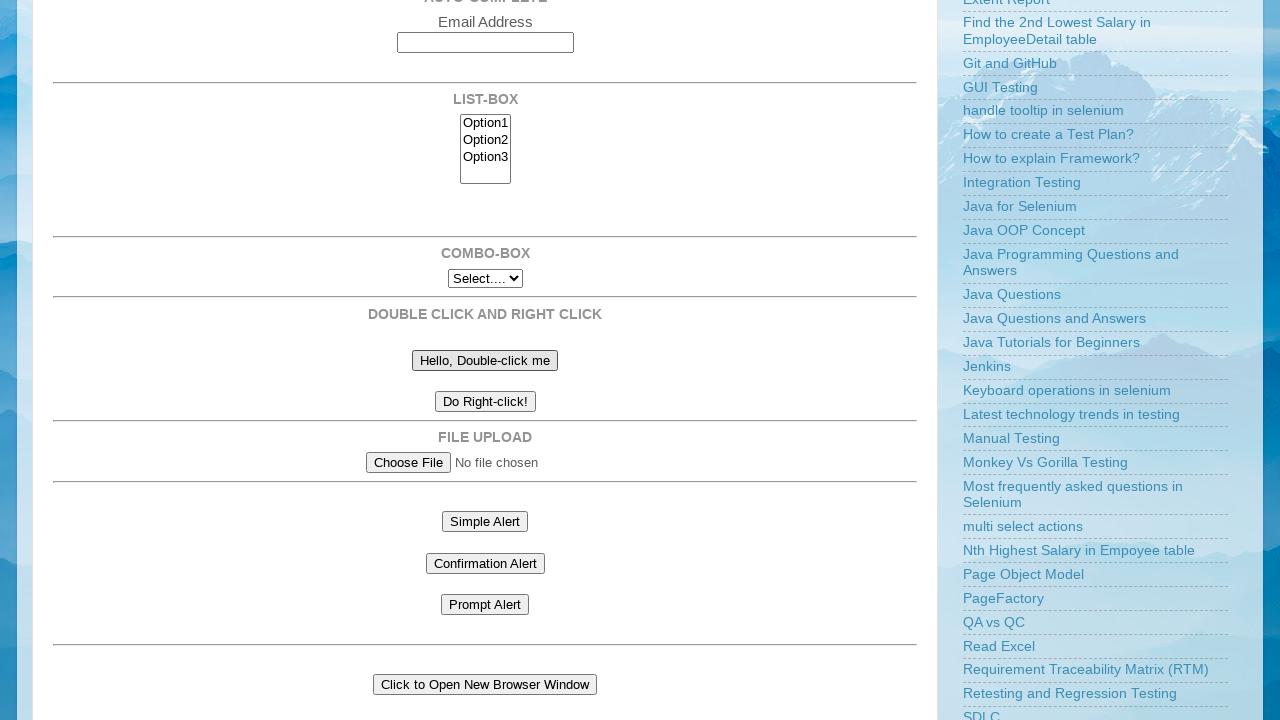

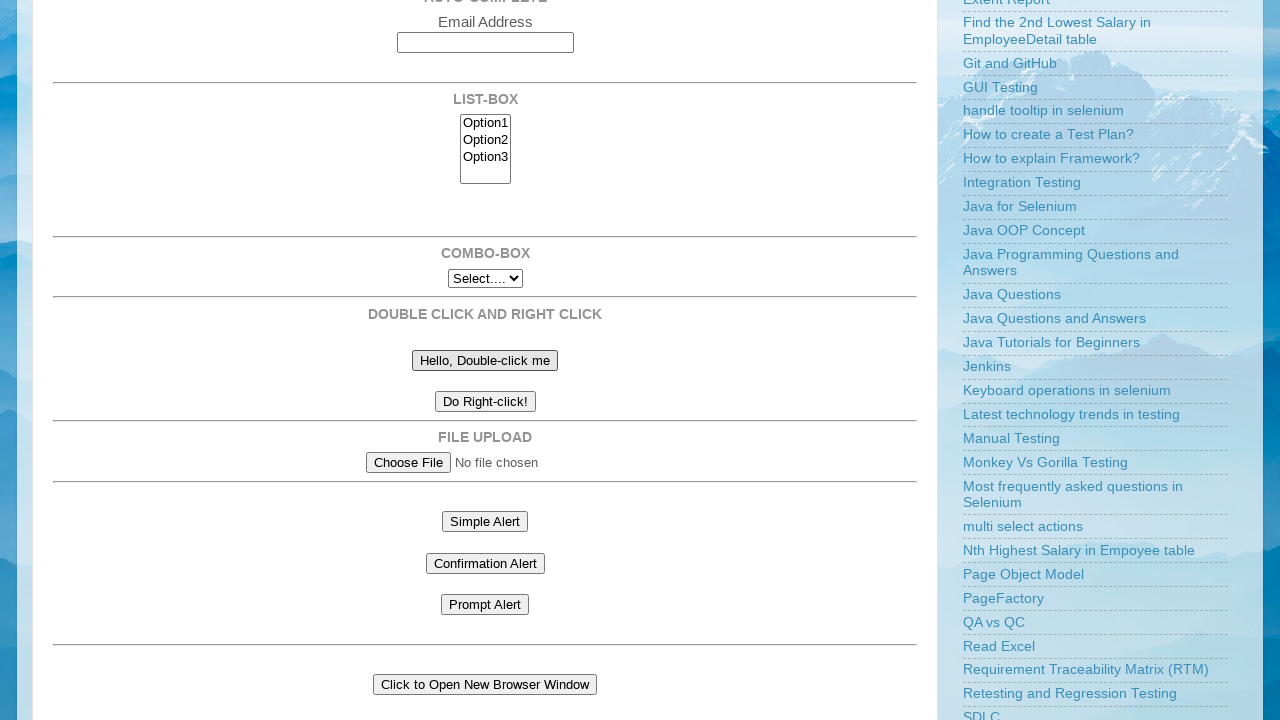